Tests Vue.js custom dropdown by selecting multiple options sequentially and verifying each selection is displayed correctly in the dropdown toggle.

Starting URL: https://mikerodham.github.io/vue-dropdowns/

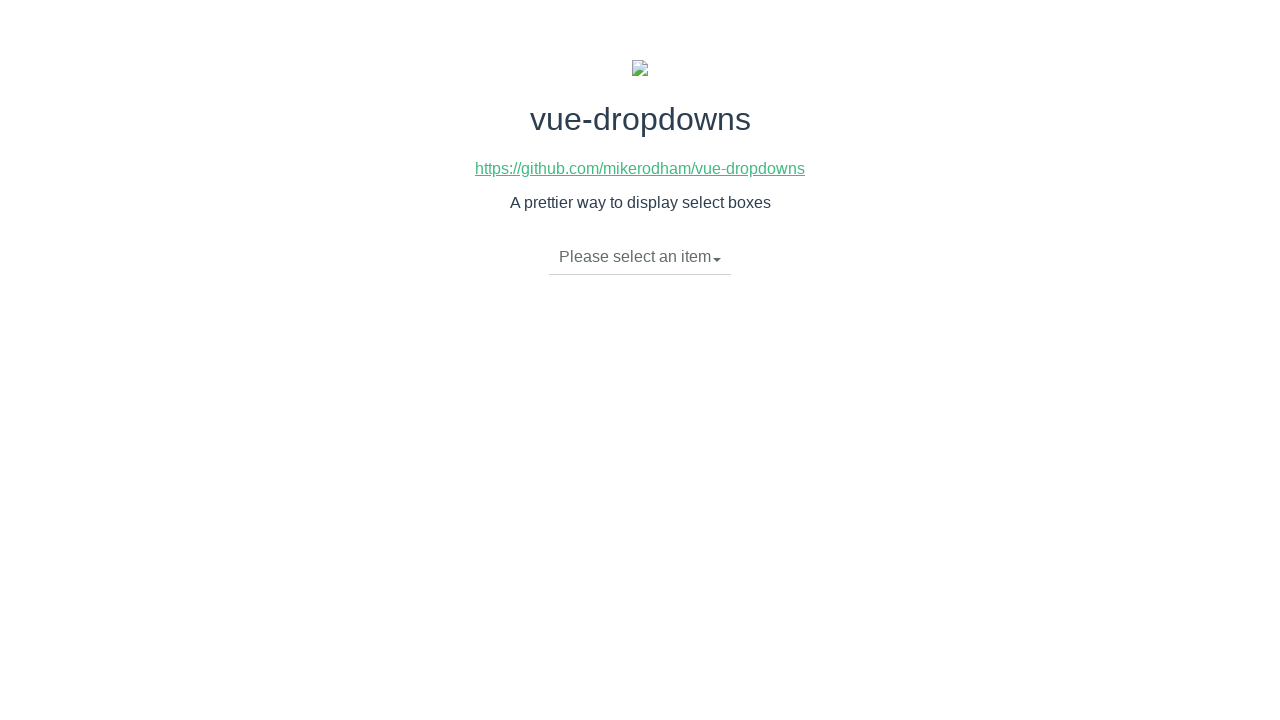

Clicked dropdown toggle to open menu at (640, 257) on li.dropdown-toggle
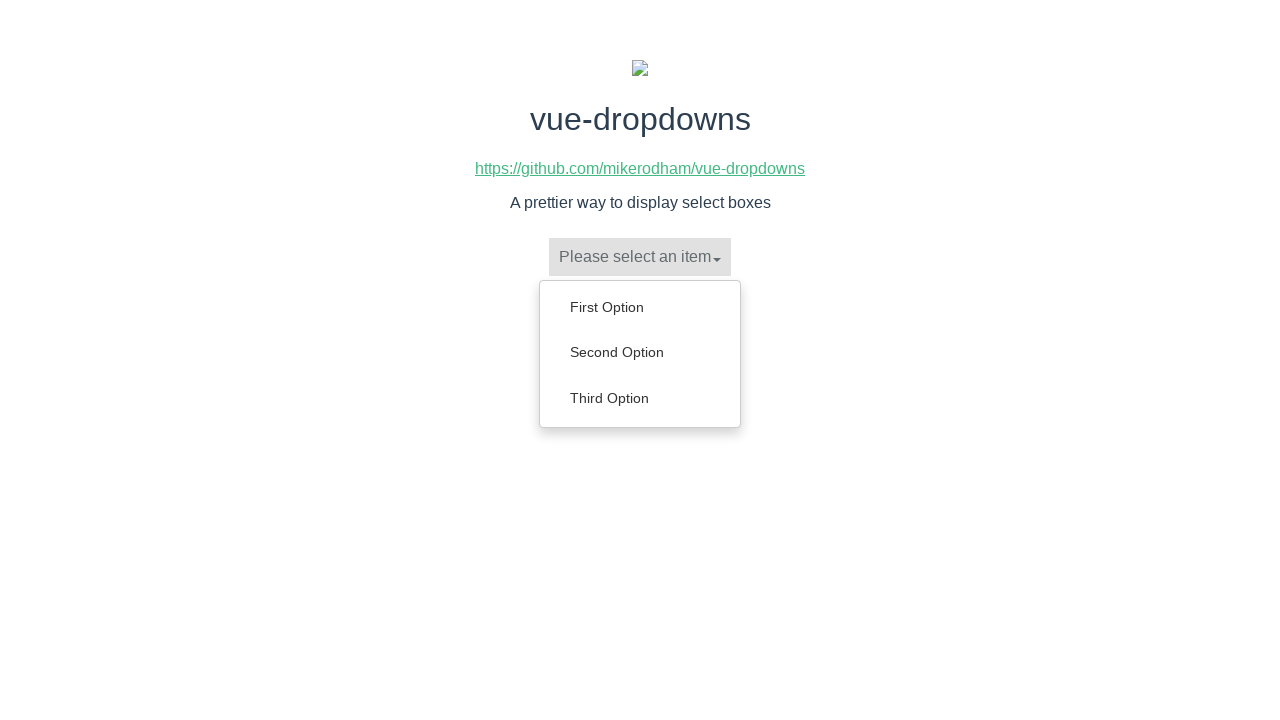

Dropdown menu appeared with options
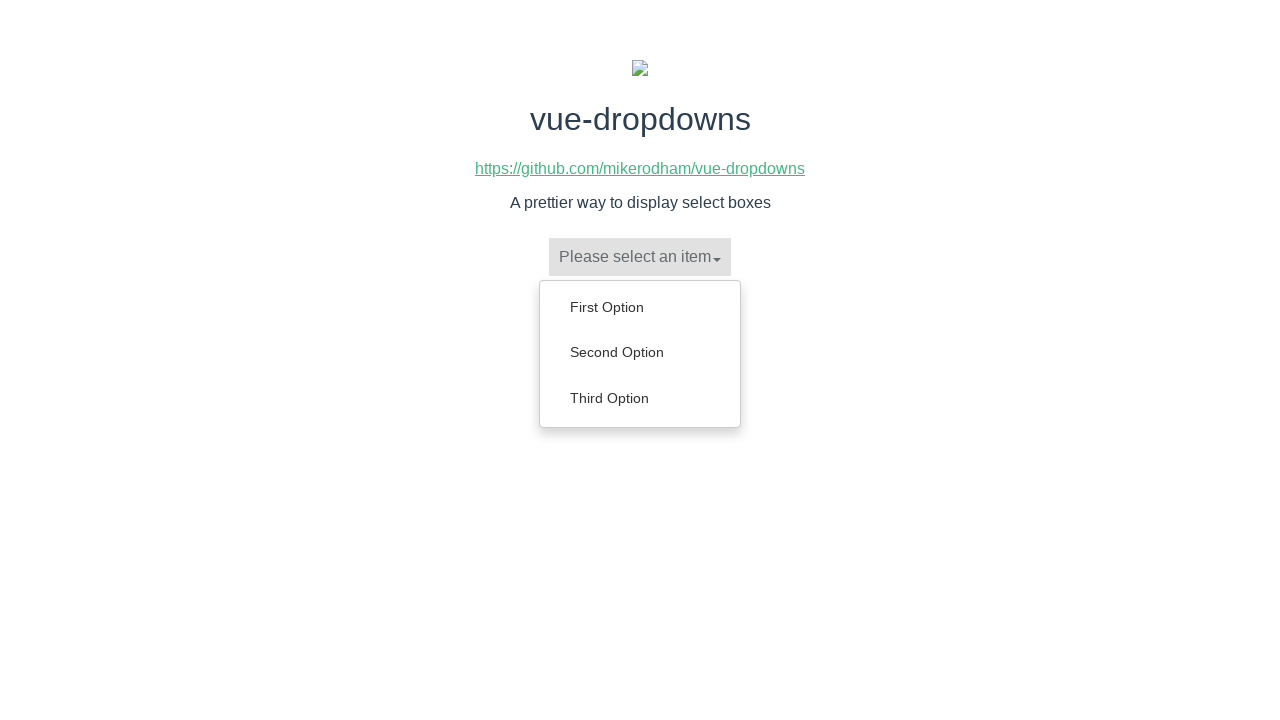

Selected 'Third Option' from dropdown at (640, 398) on ul.dropdown-menu>li>a:text('Third Option')
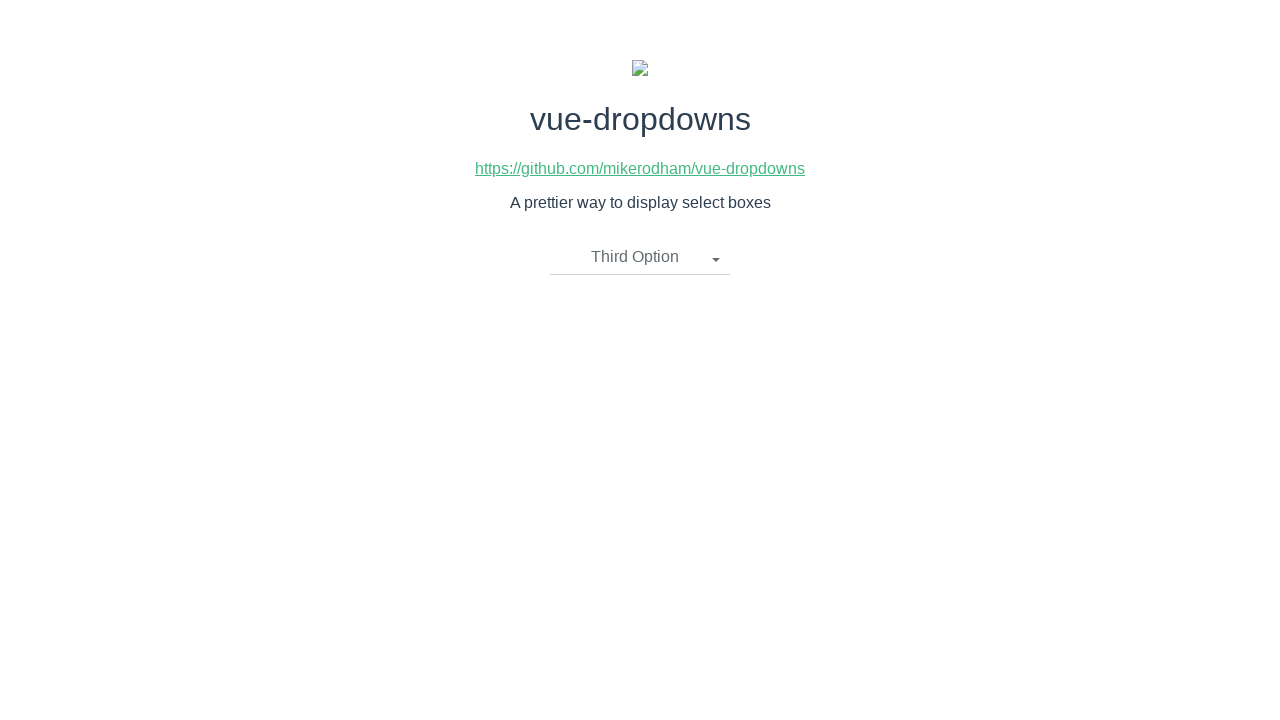

Verified 'Third Option' is displayed in dropdown toggle
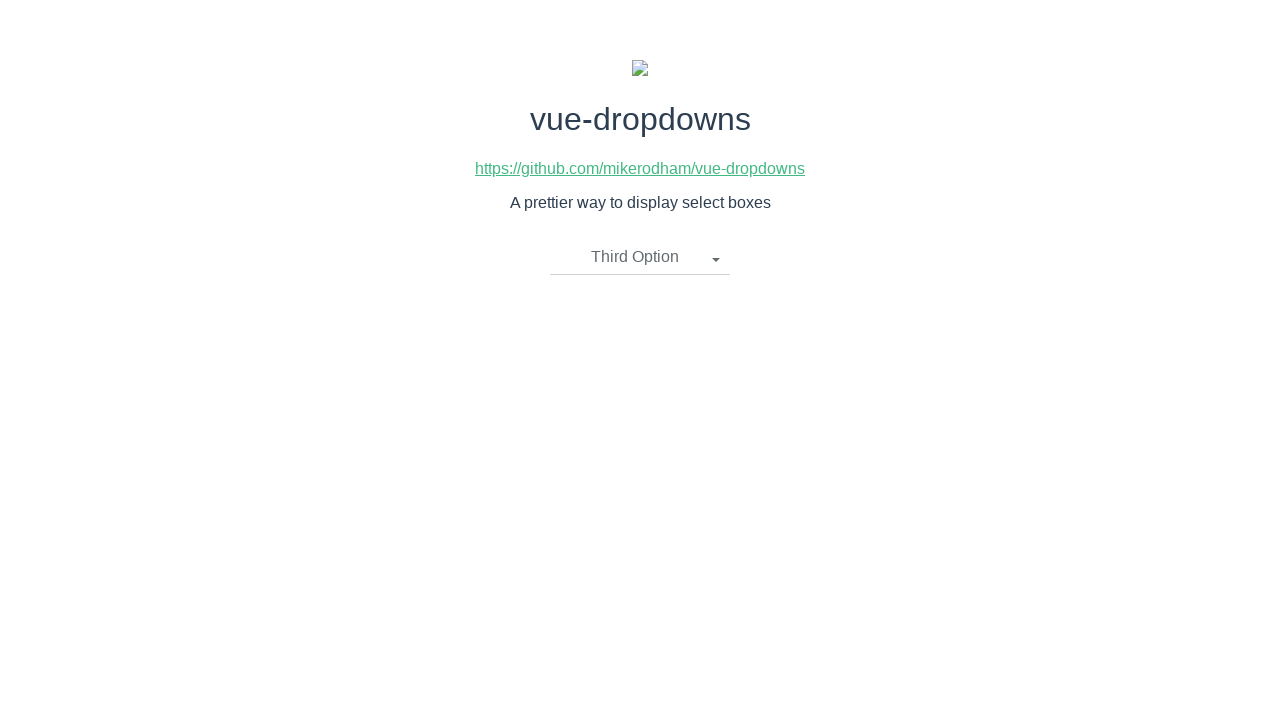

Clicked dropdown toggle to open menu at (640, 257) on li.dropdown-toggle
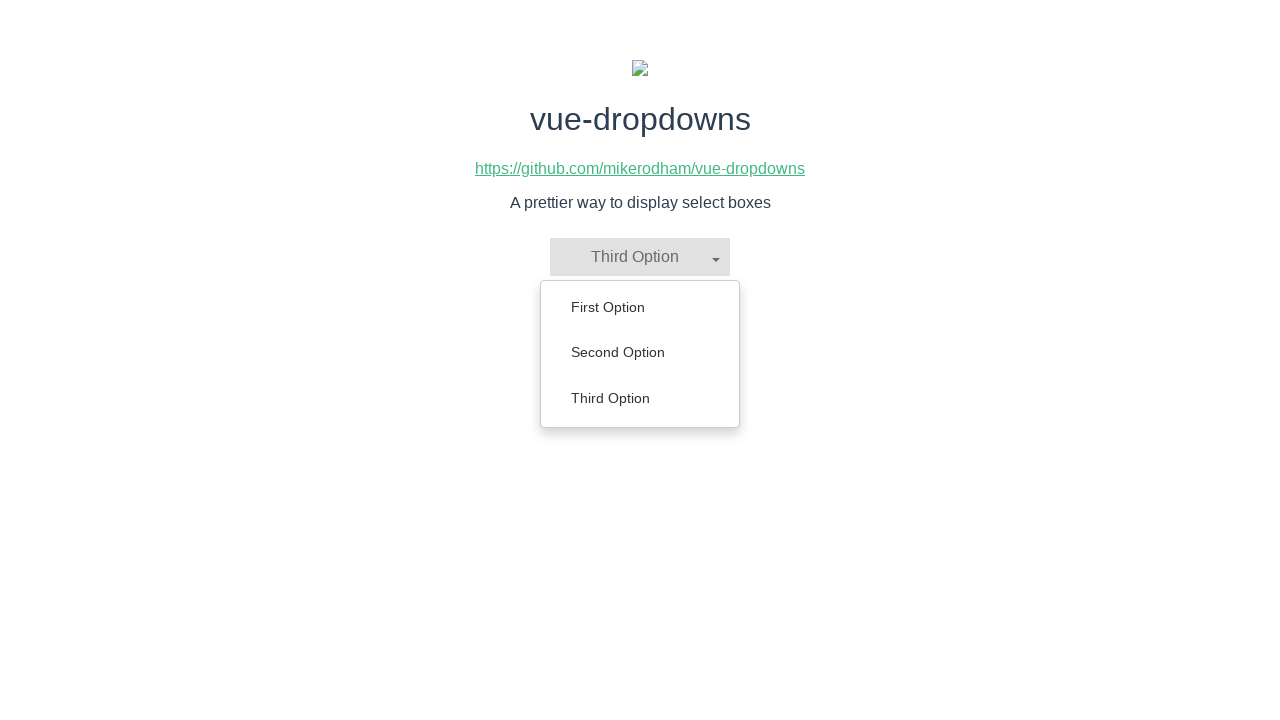

Dropdown menu appeared with options
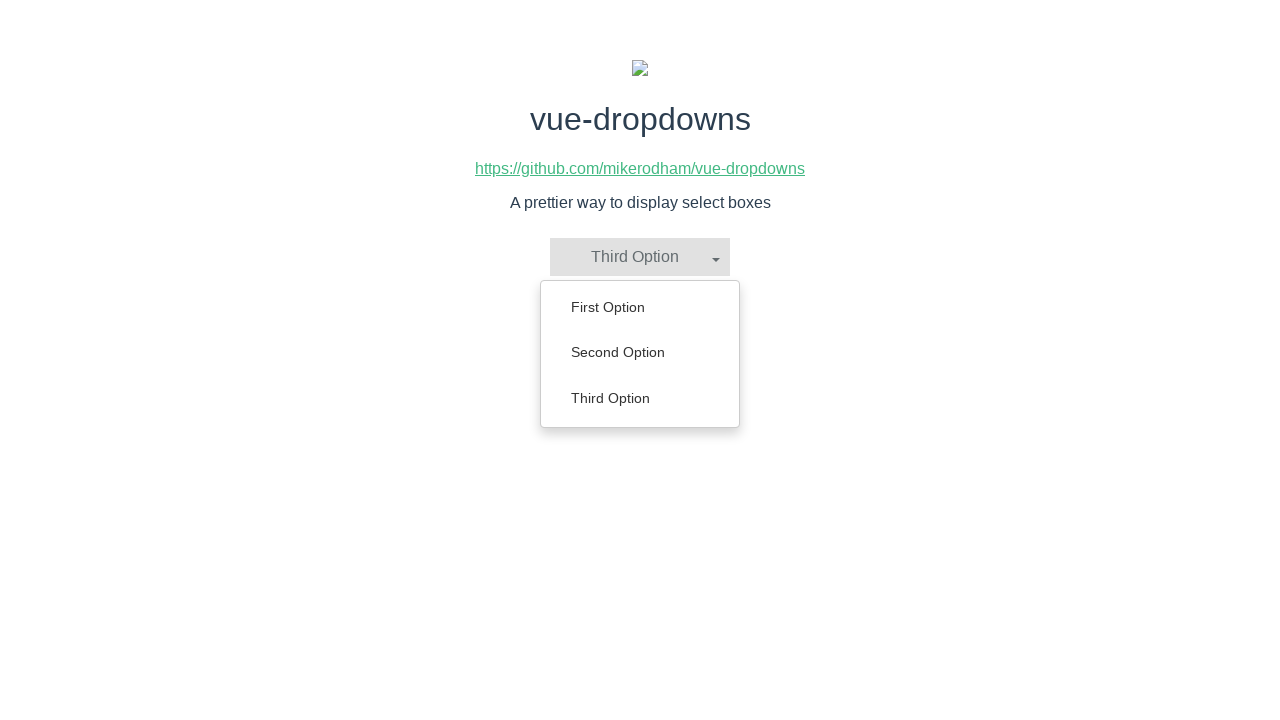

Selected 'Second Option' from dropdown at (640, 352) on ul.dropdown-menu>li>a:text('Second Option')
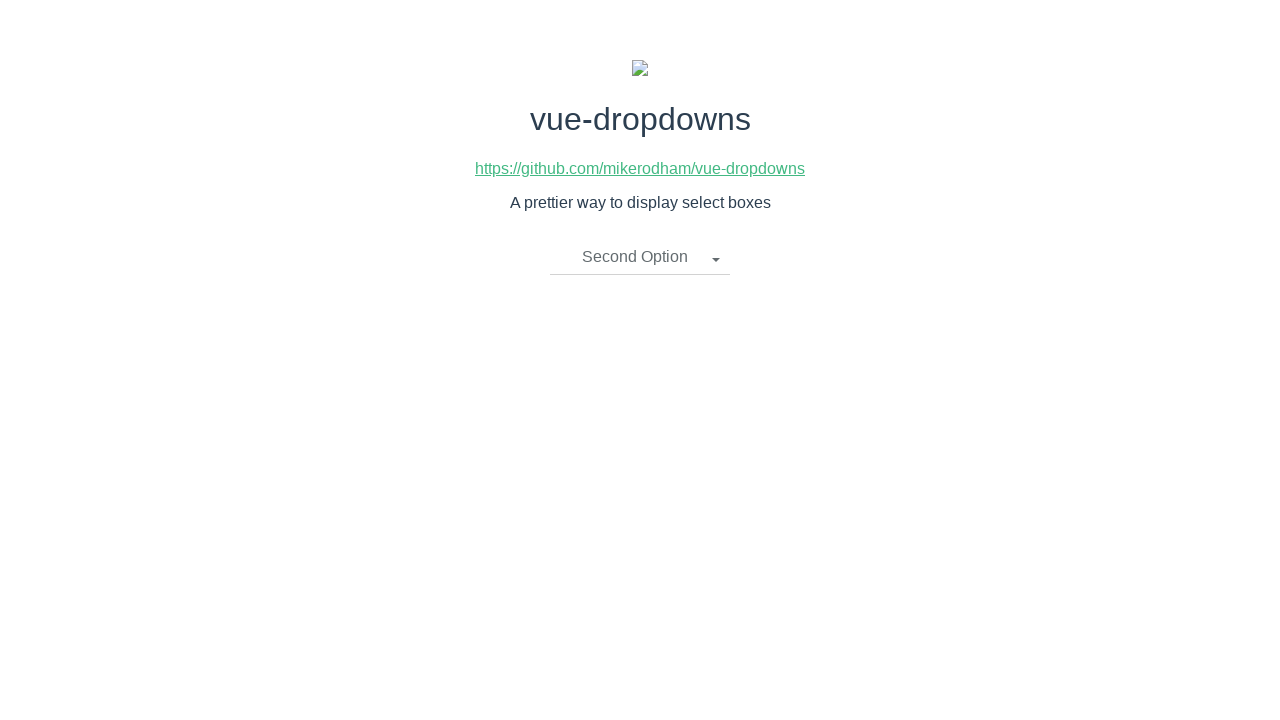

Verified 'Second Option' is displayed in dropdown toggle
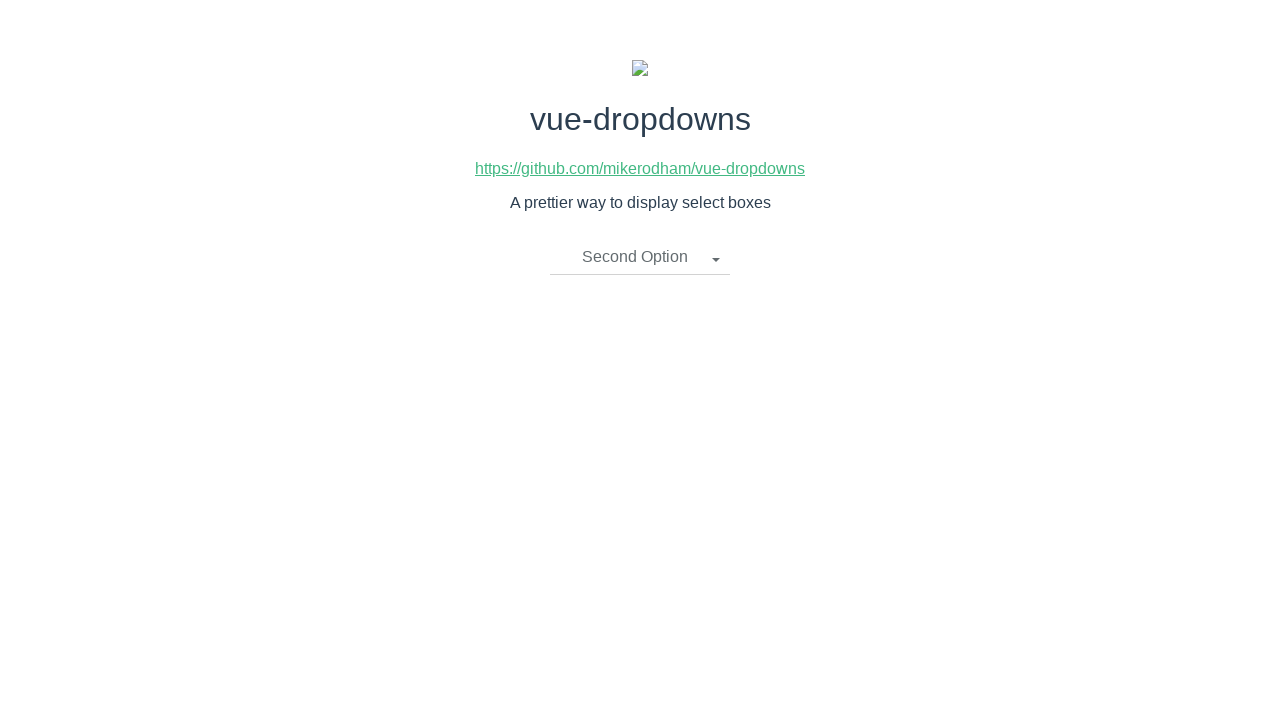

Clicked dropdown toggle to open menu at (640, 257) on li.dropdown-toggle
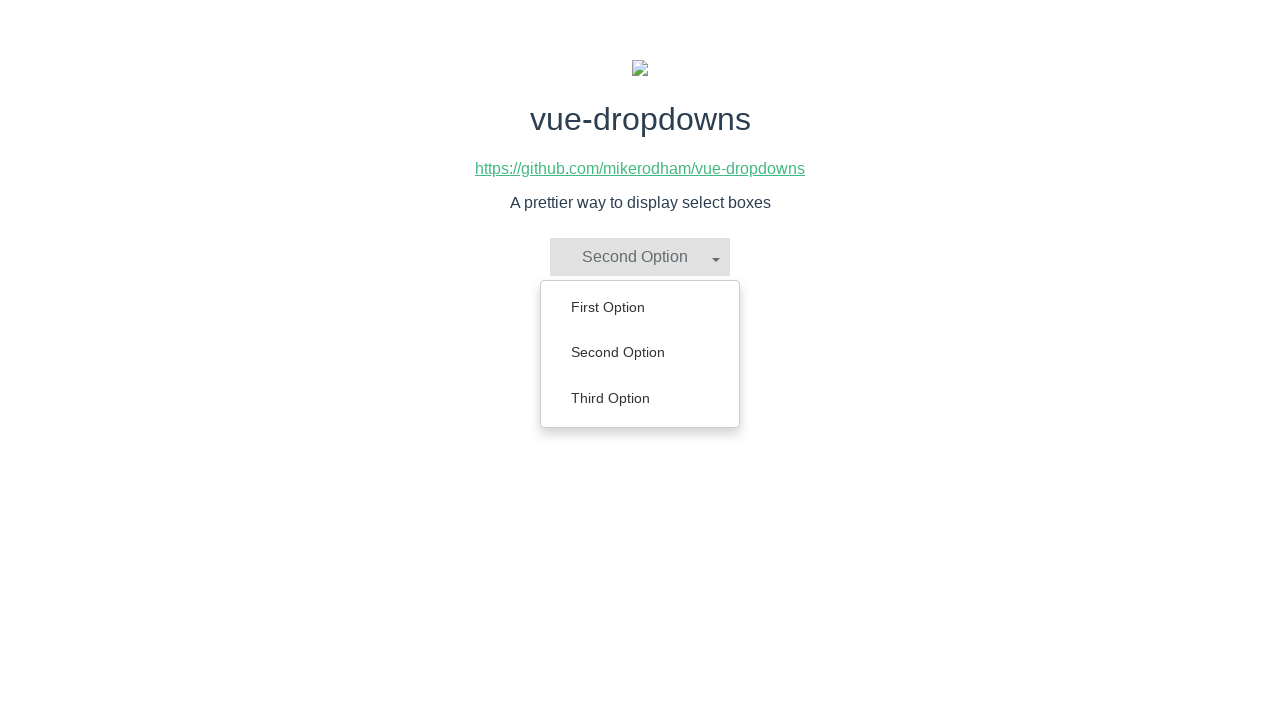

Dropdown menu appeared with options
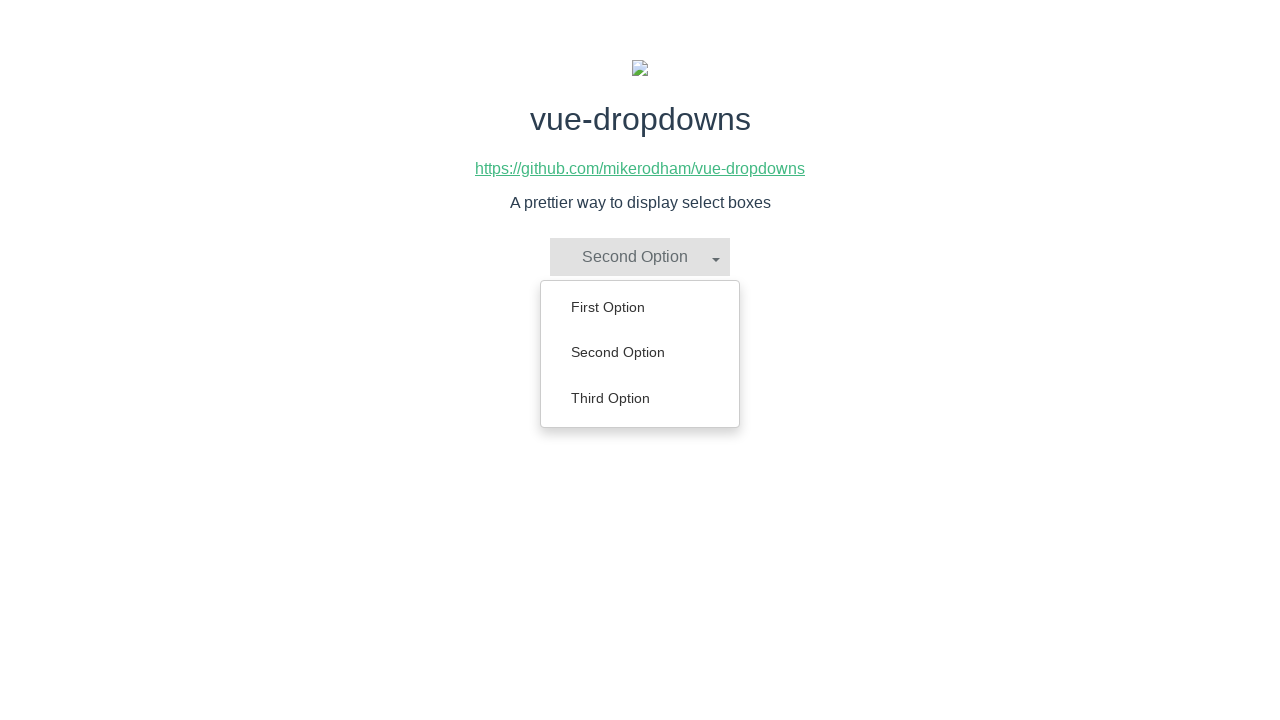

Selected 'First Option' from dropdown at (640, 307) on ul.dropdown-menu>li>a:text('First Option')
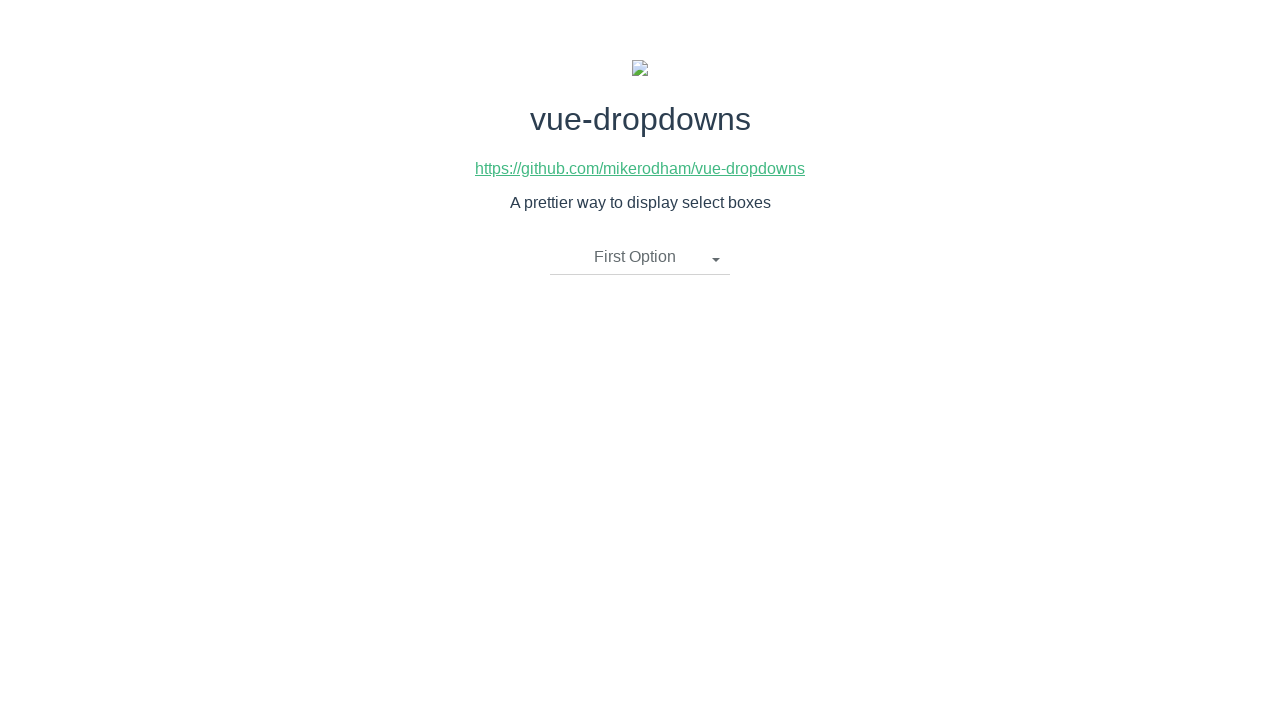

Verified 'First Option' is displayed in dropdown toggle
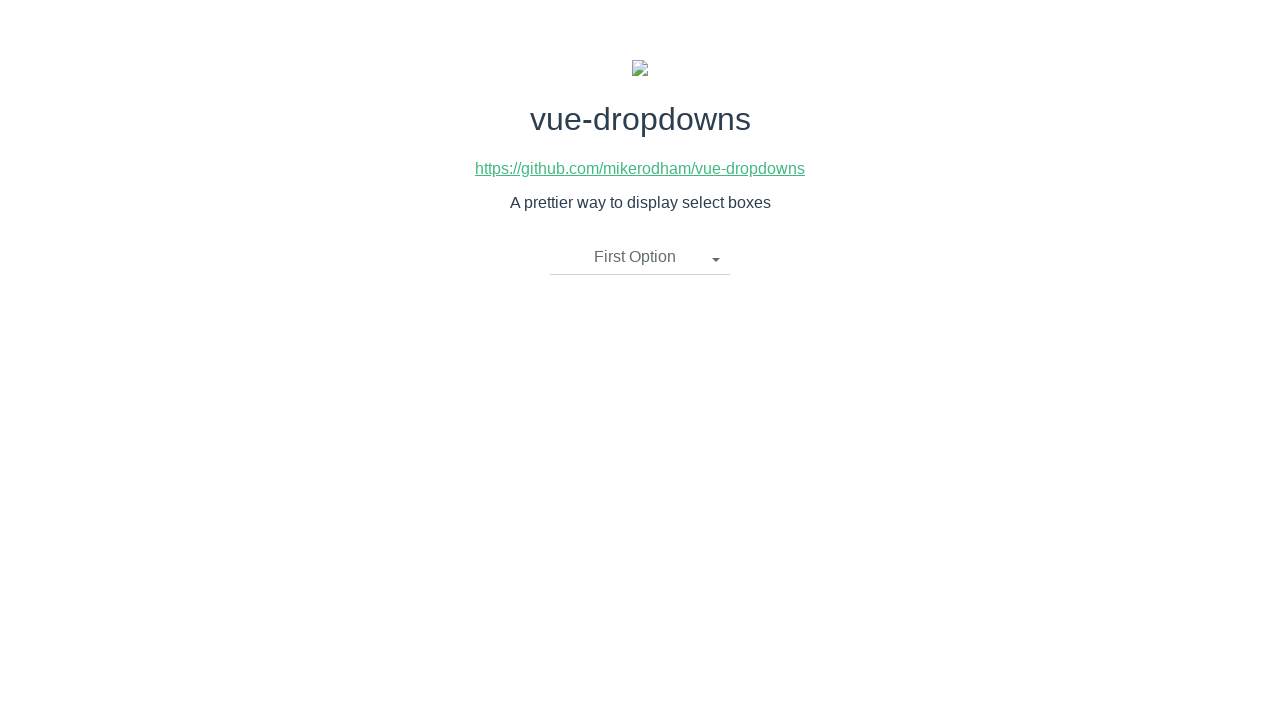

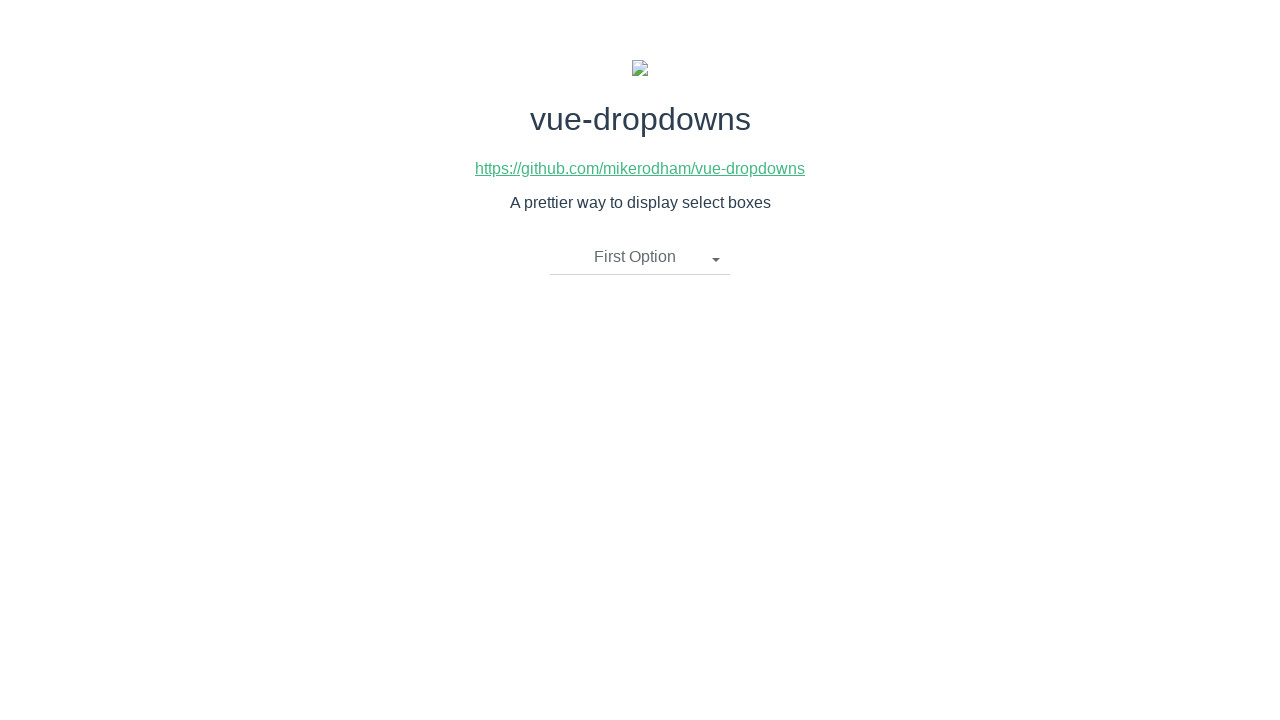